Tests that the Clear completed button displays correct text after marking an item complete

Starting URL: https://demo.playwright.dev/todomvc

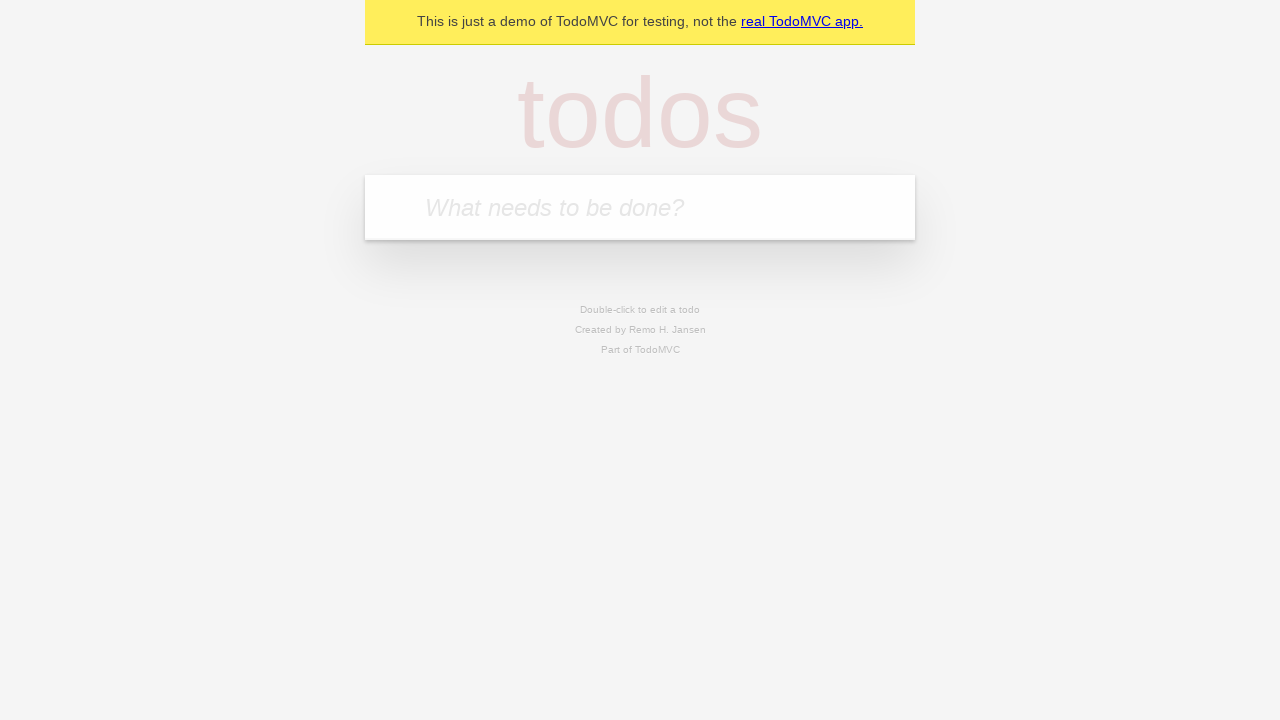

Filled todo input with 'buy some cheese' on internal:attr=[placeholder="What needs to be done?"i]
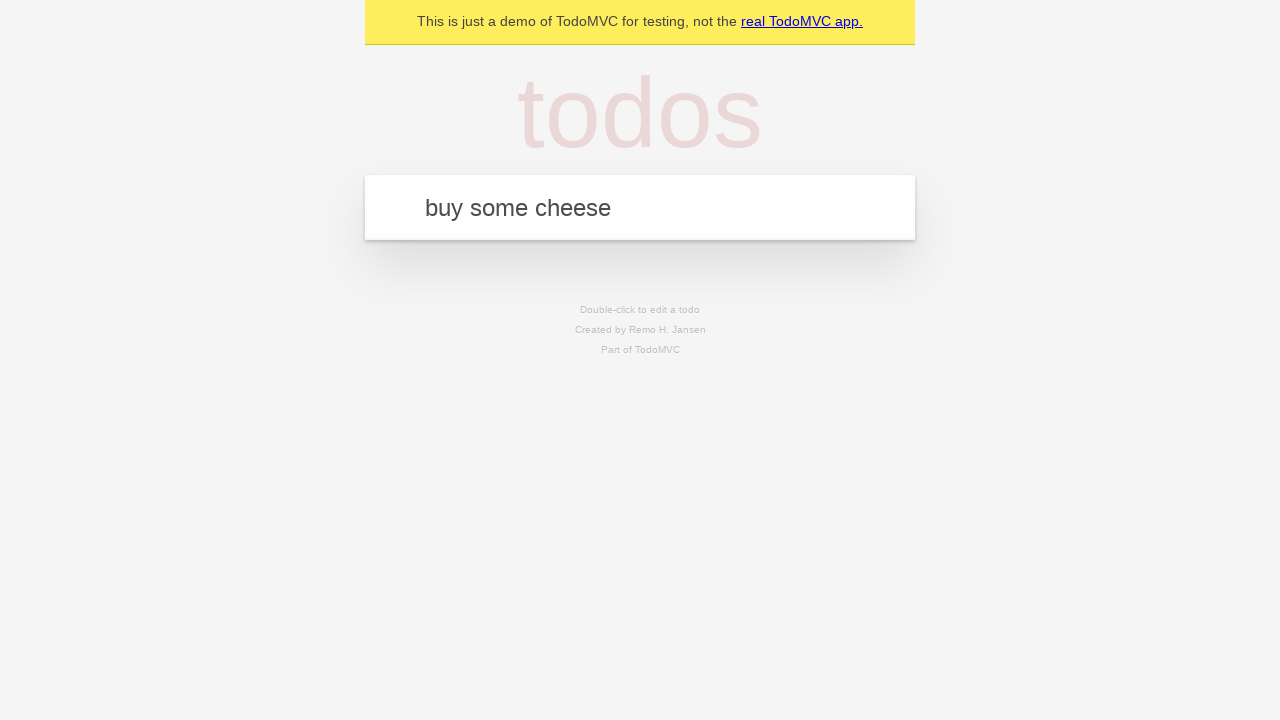

Pressed Enter to add first todo on internal:attr=[placeholder="What needs to be done?"i]
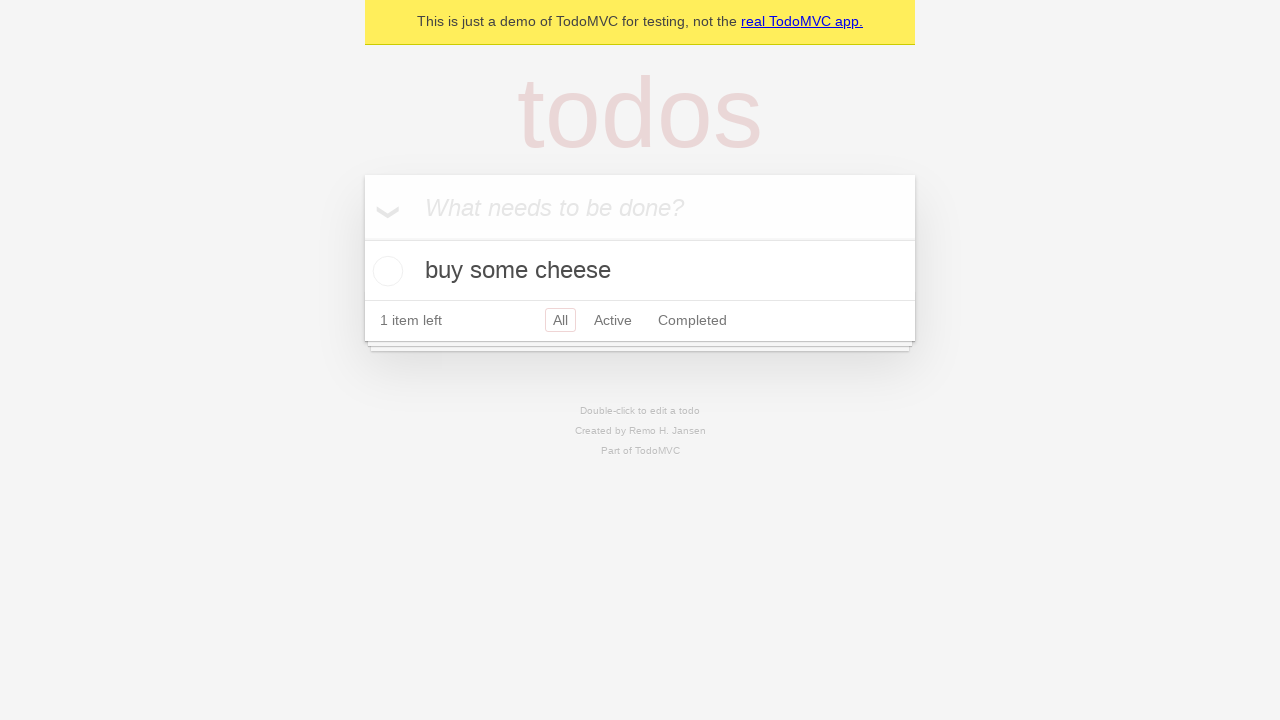

Filled todo input with 'feed the cat' on internal:attr=[placeholder="What needs to be done?"i]
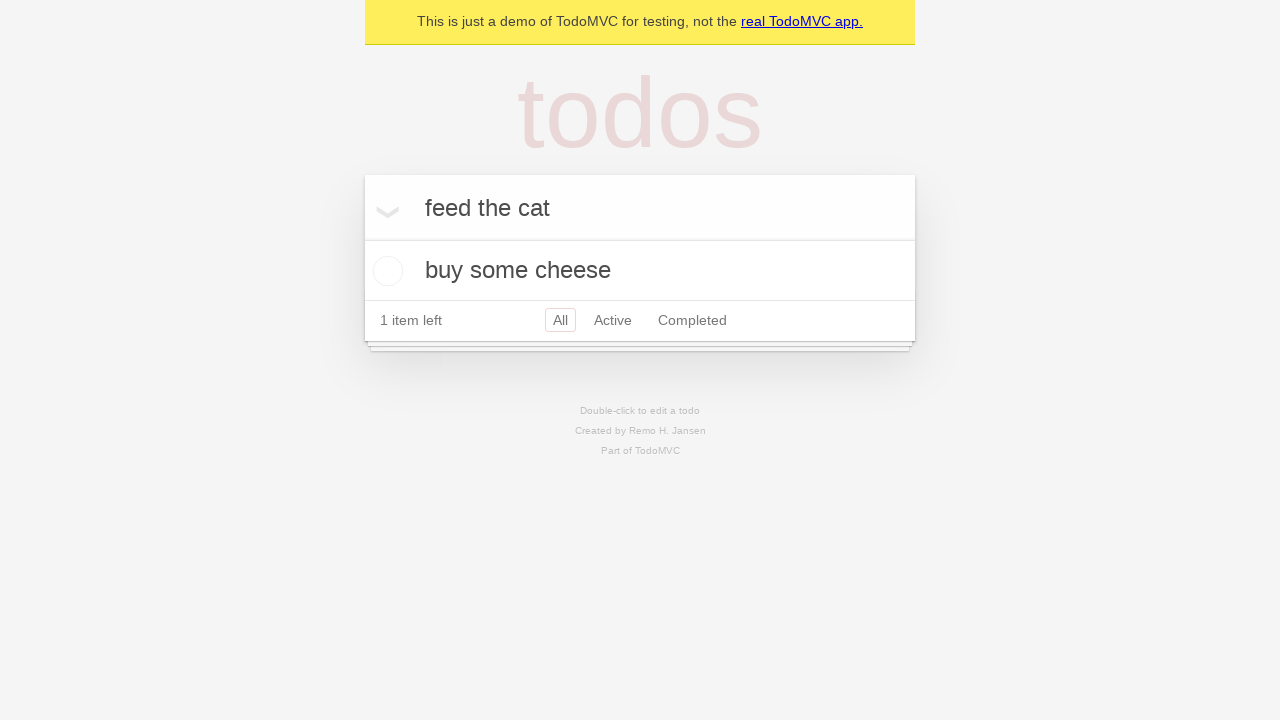

Pressed Enter to add second todo on internal:attr=[placeholder="What needs to be done?"i]
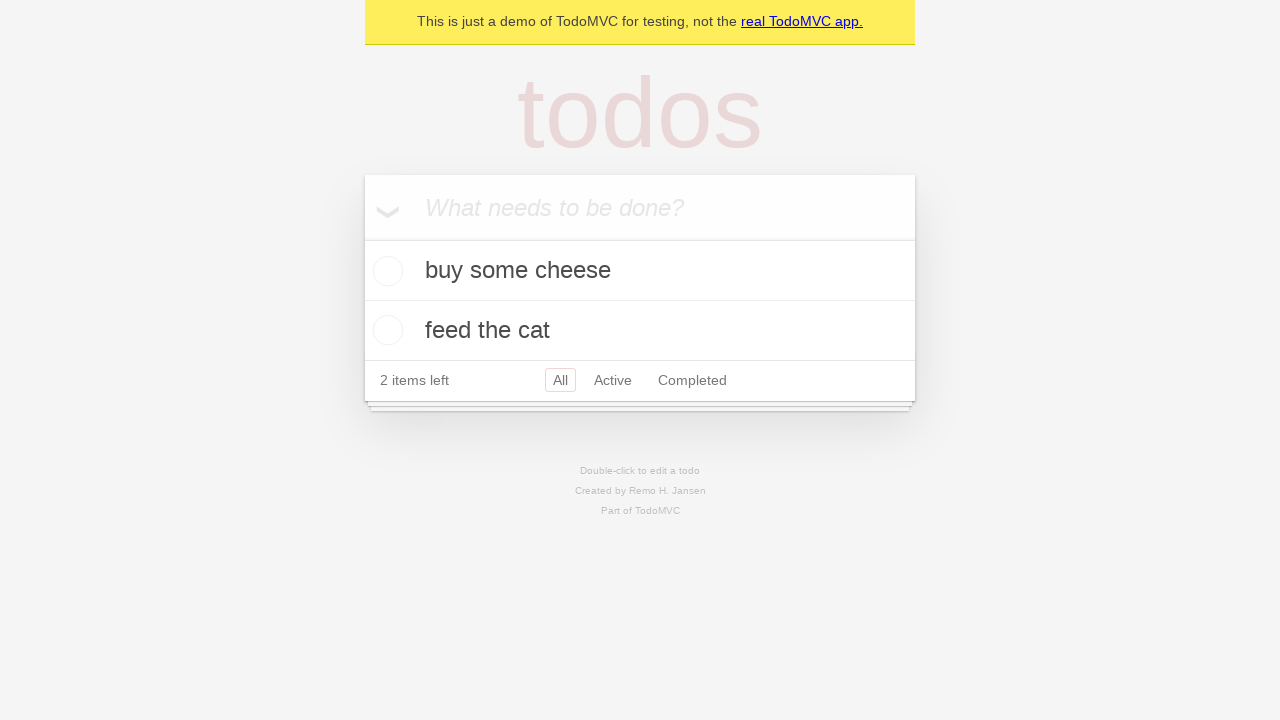

Filled todo input with 'book a doctors appointment' on internal:attr=[placeholder="What needs to be done?"i]
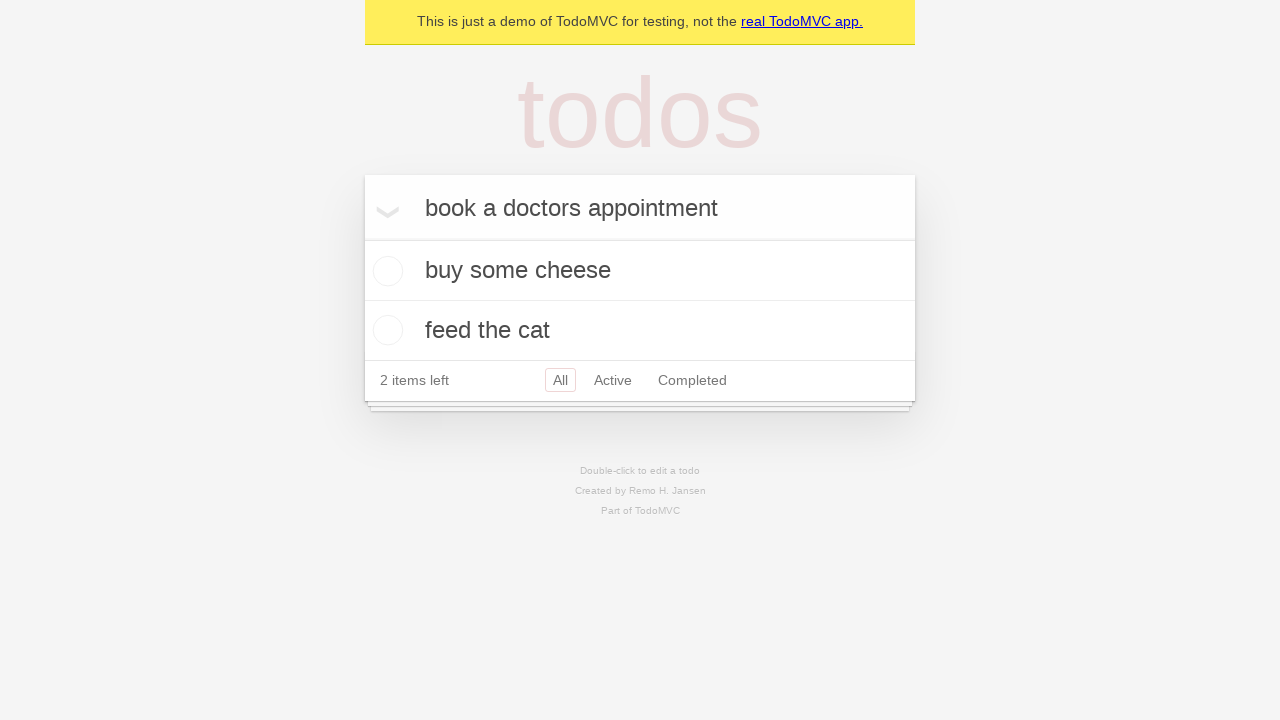

Pressed Enter to add third todo on internal:attr=[placeholder="What needs to be done?"i]
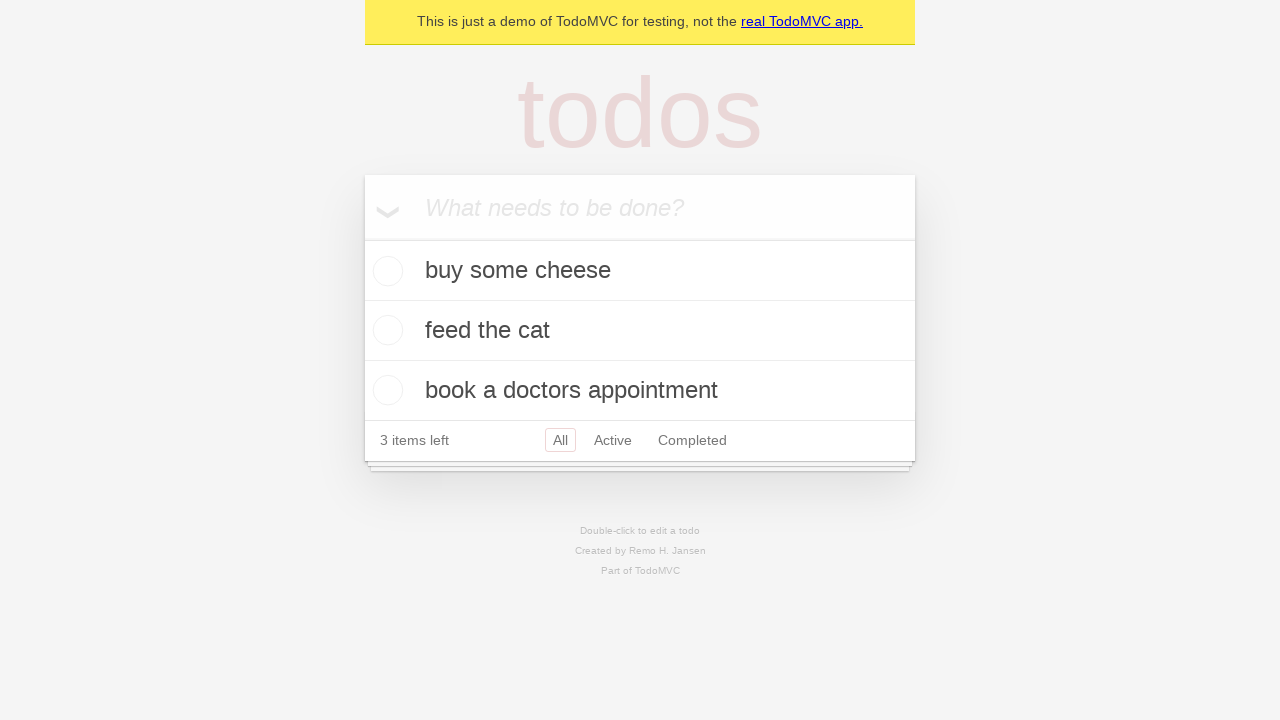

Checked the first todo item as completed at (385, 271) on .todo-list li .toggle >> nth=0
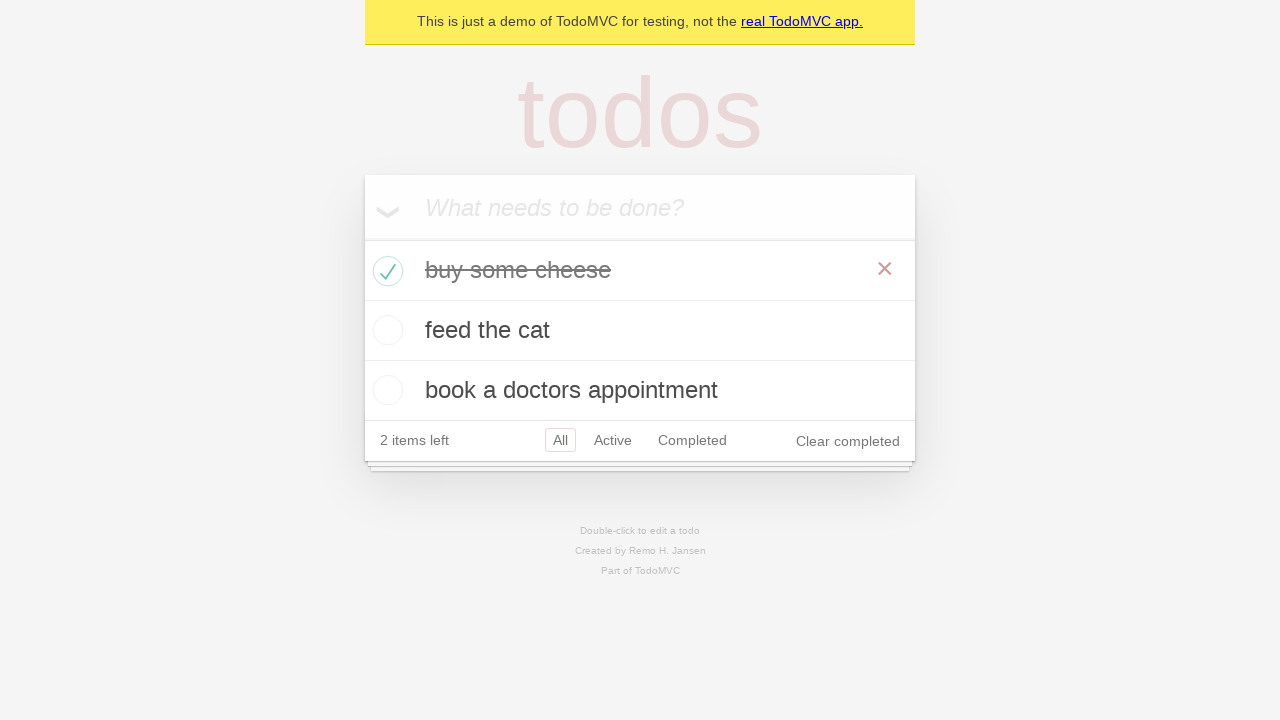

Clear completed button is now visible after marking item complete
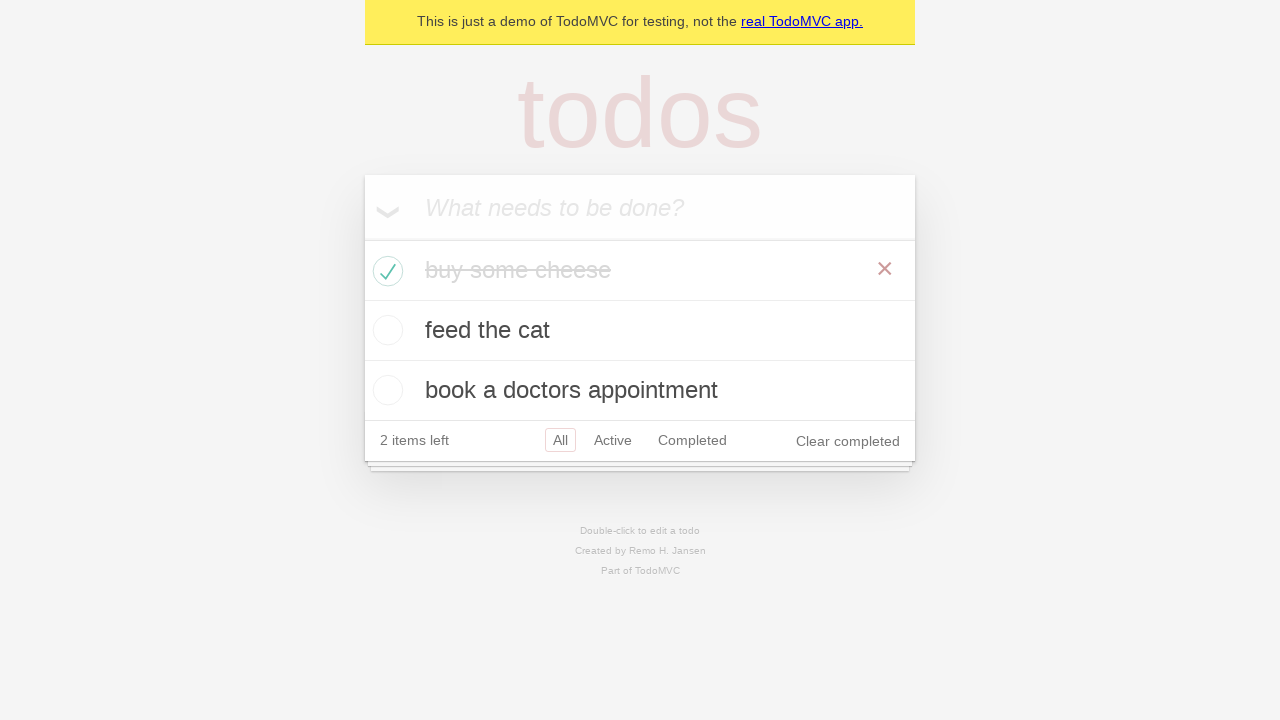

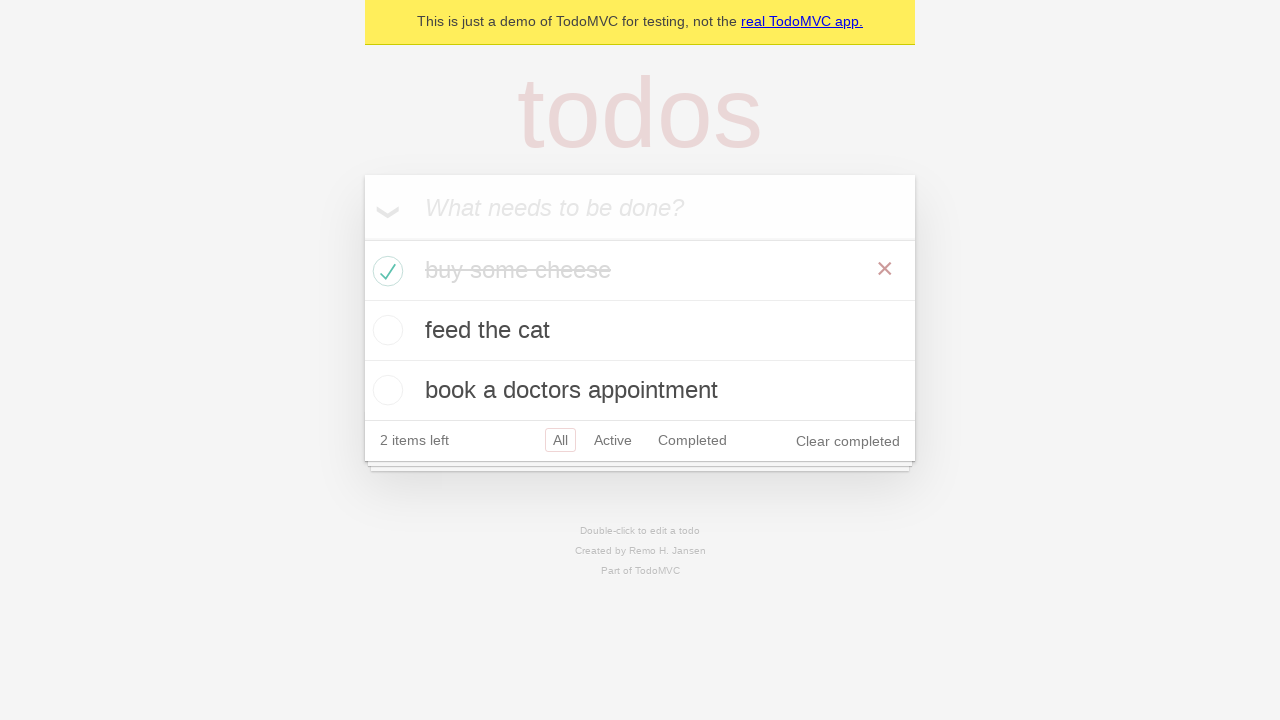